Verifies that the login page title displays "Login"

Starting URL: https://opensource-demo.orangehrmlive.com/web/index.php/auth/login

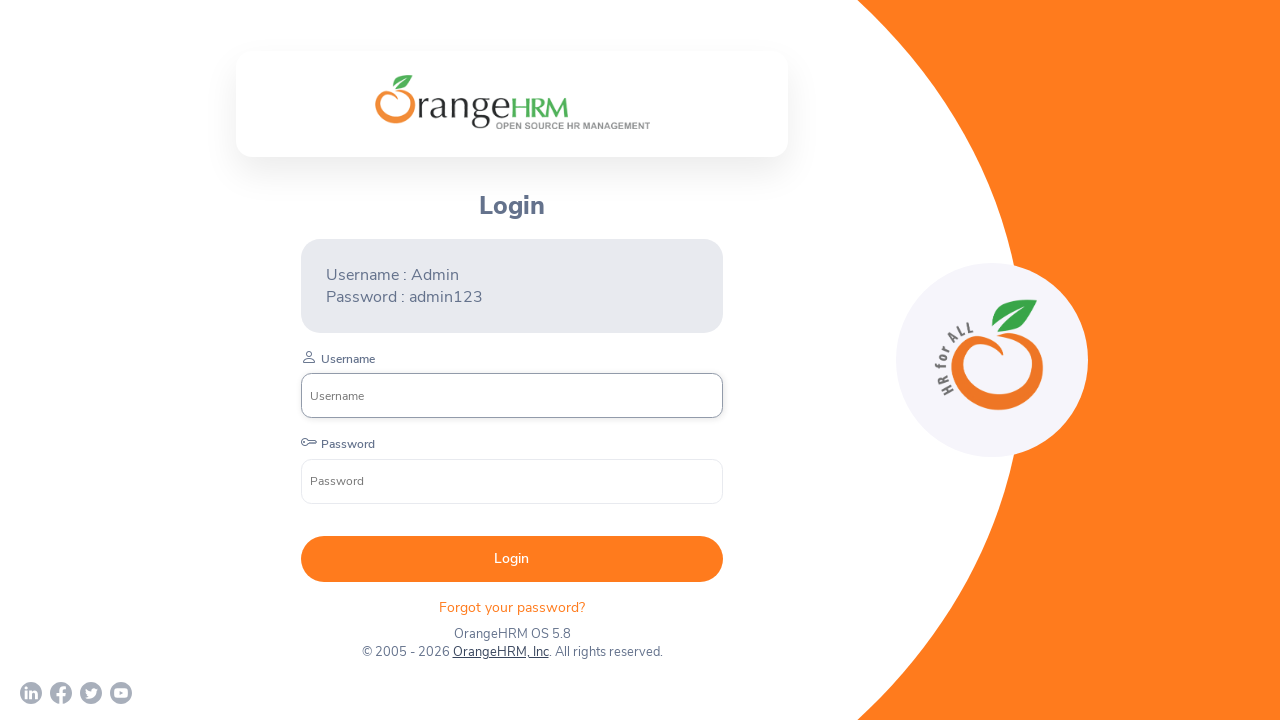

Login page title element became visible
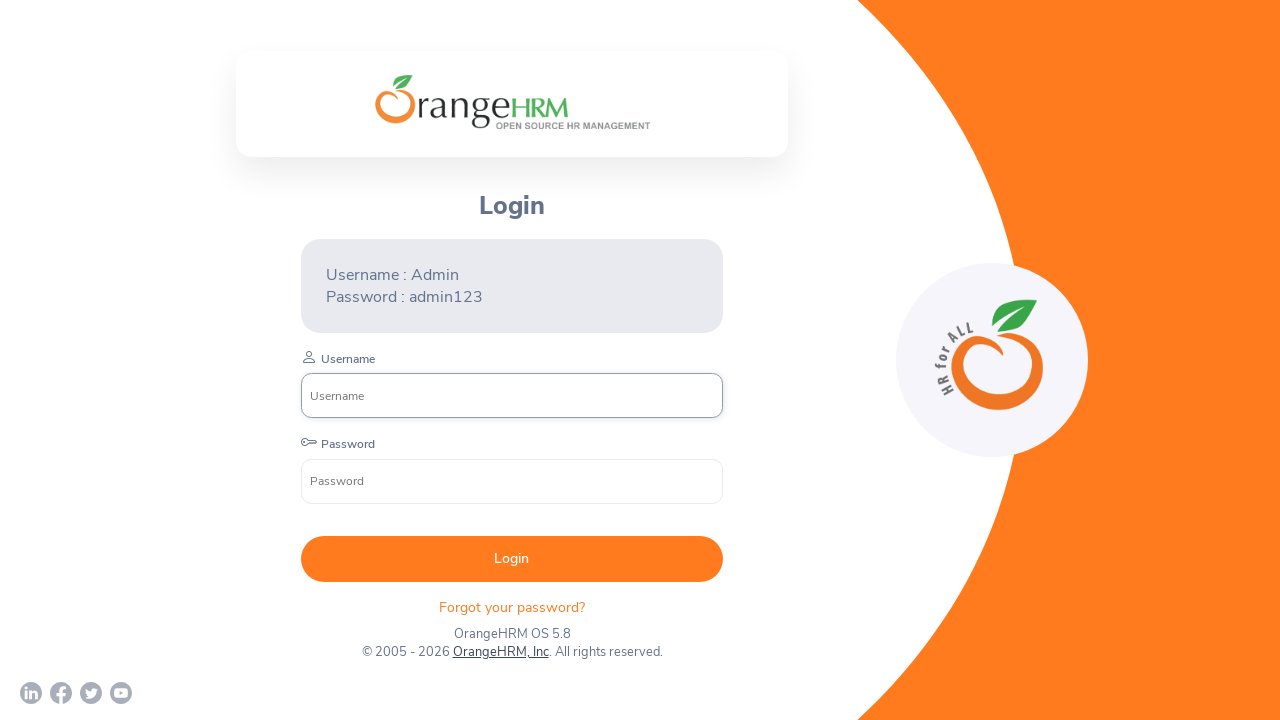

Verified that login page title displays 'Login'
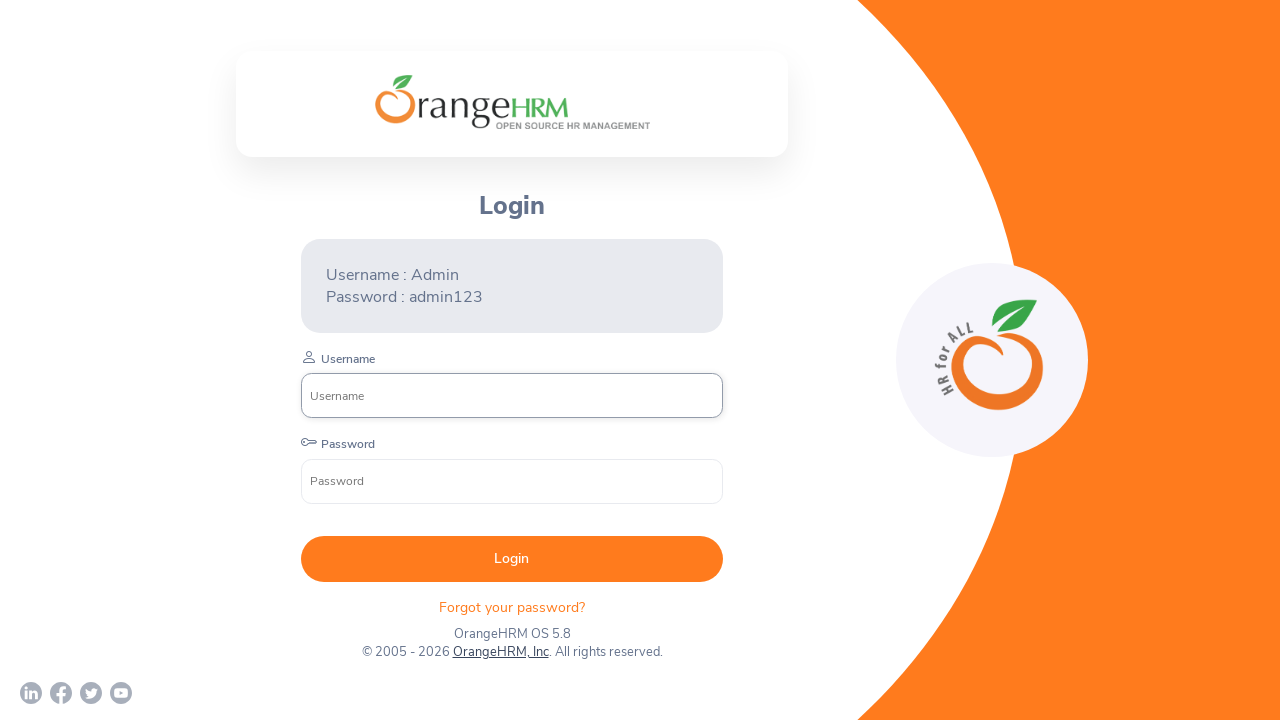

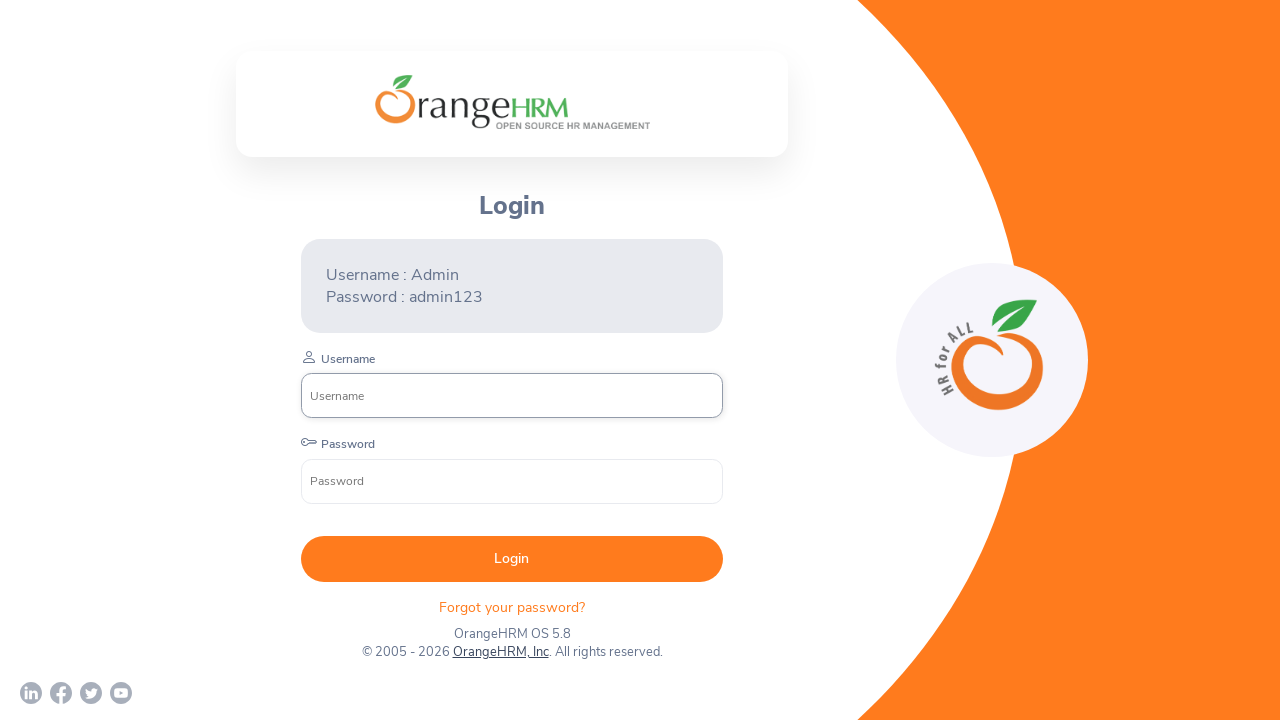